Tests registration form validation by submitting without first name and verifying error message appears

Starting URL: https://parabank.parasoft.com/parabank/register.htm

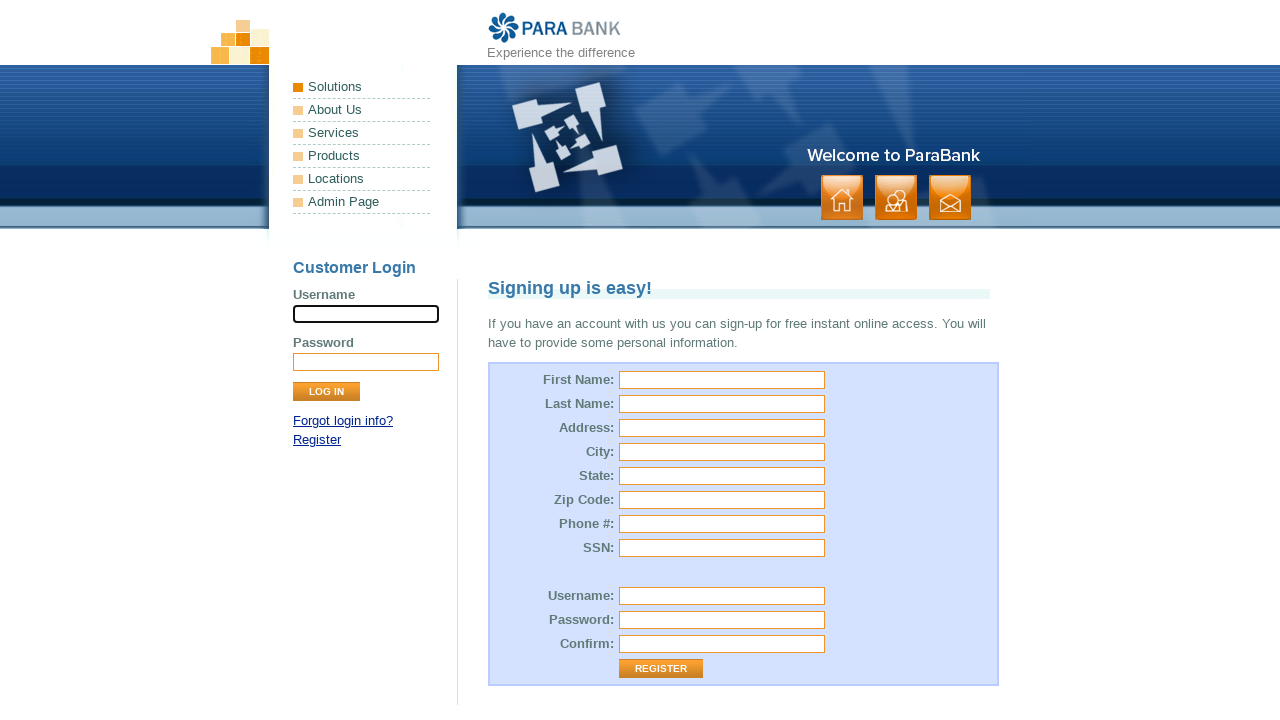

Filled last name field with 'Anderson' on input[name="customer.lastName"]
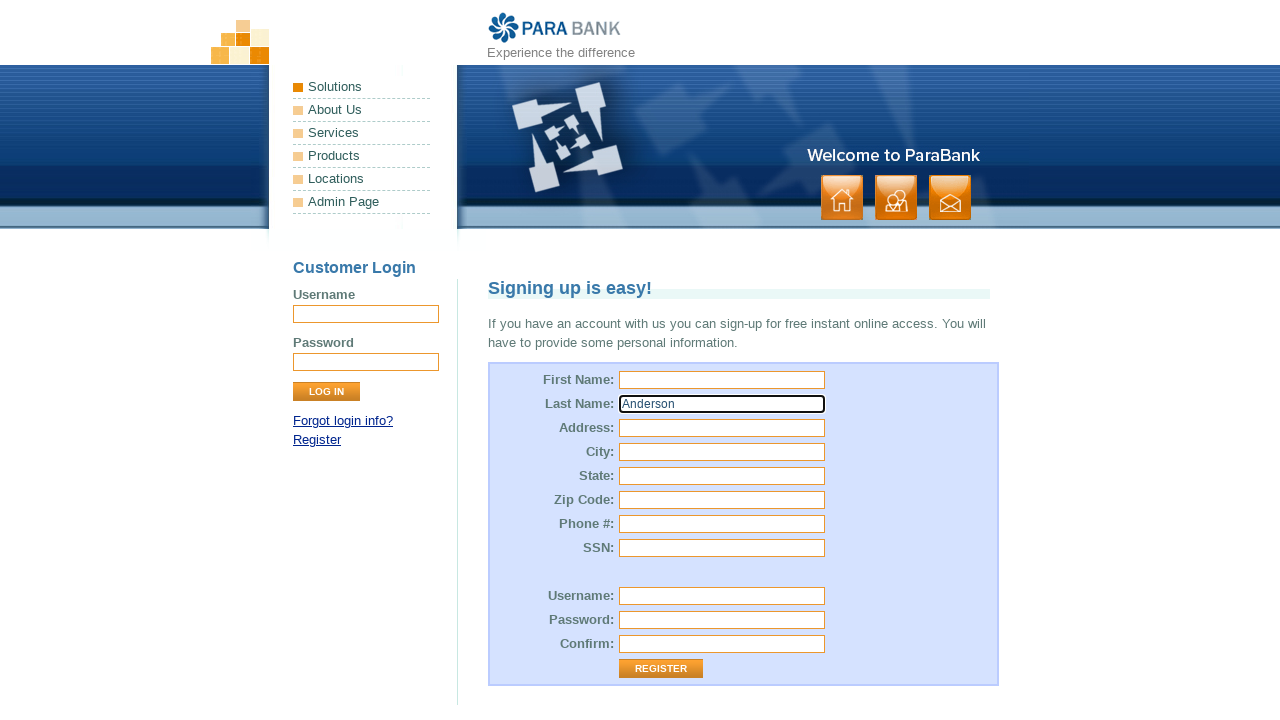

Filled street address field with '159 Pine Road' on input[name="customer.address.street"]
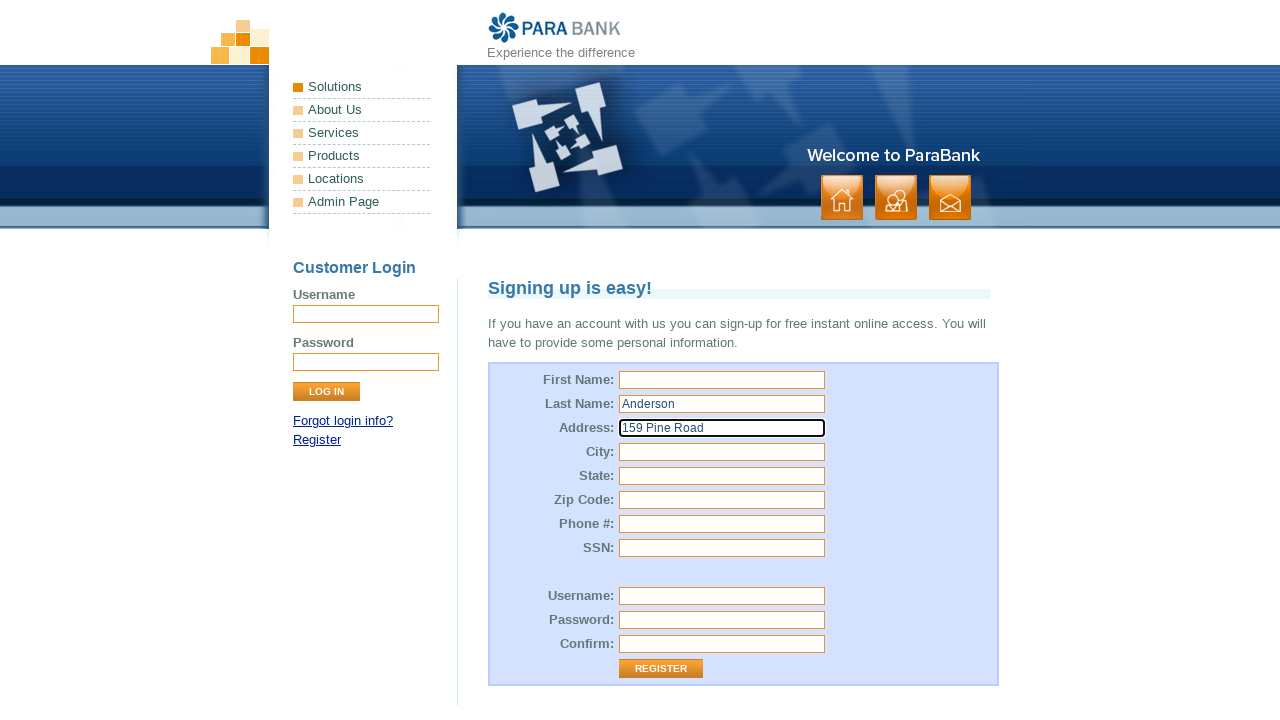

Filled city field with 'Seattle' on input[name="customer.address.city"]
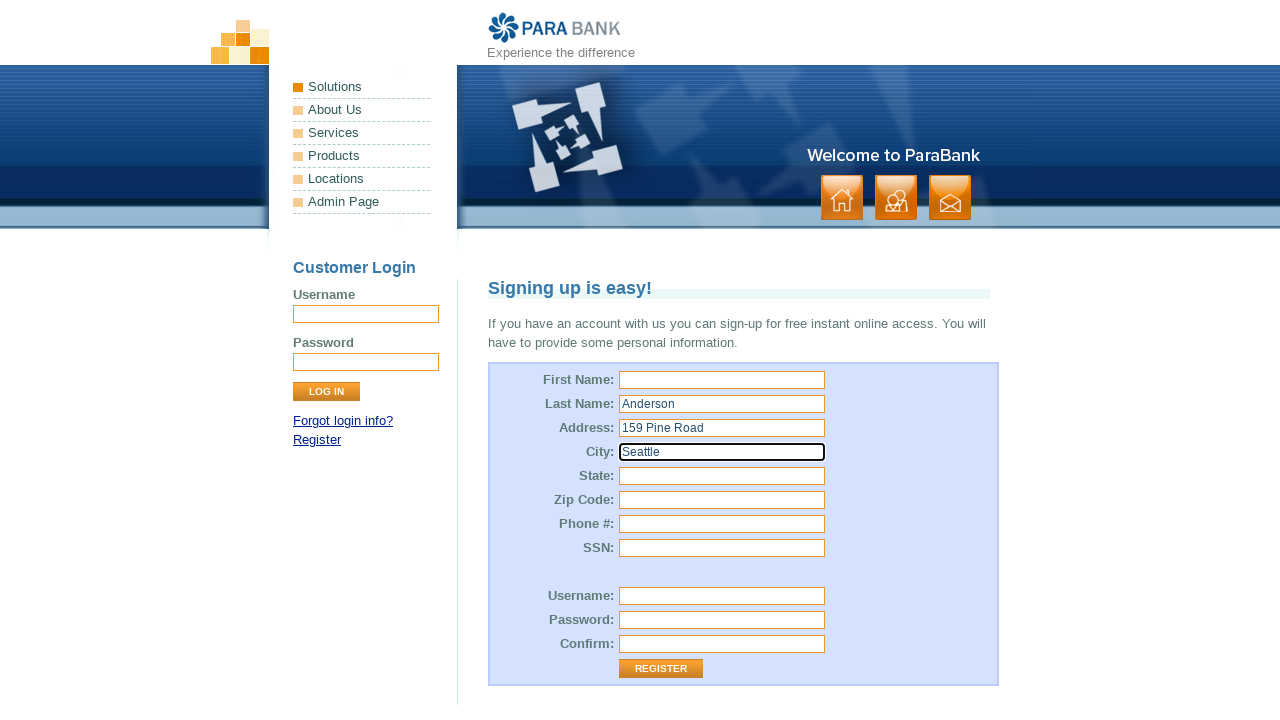

Filled state field with 'Washington' on input[name="customer.address.state"]
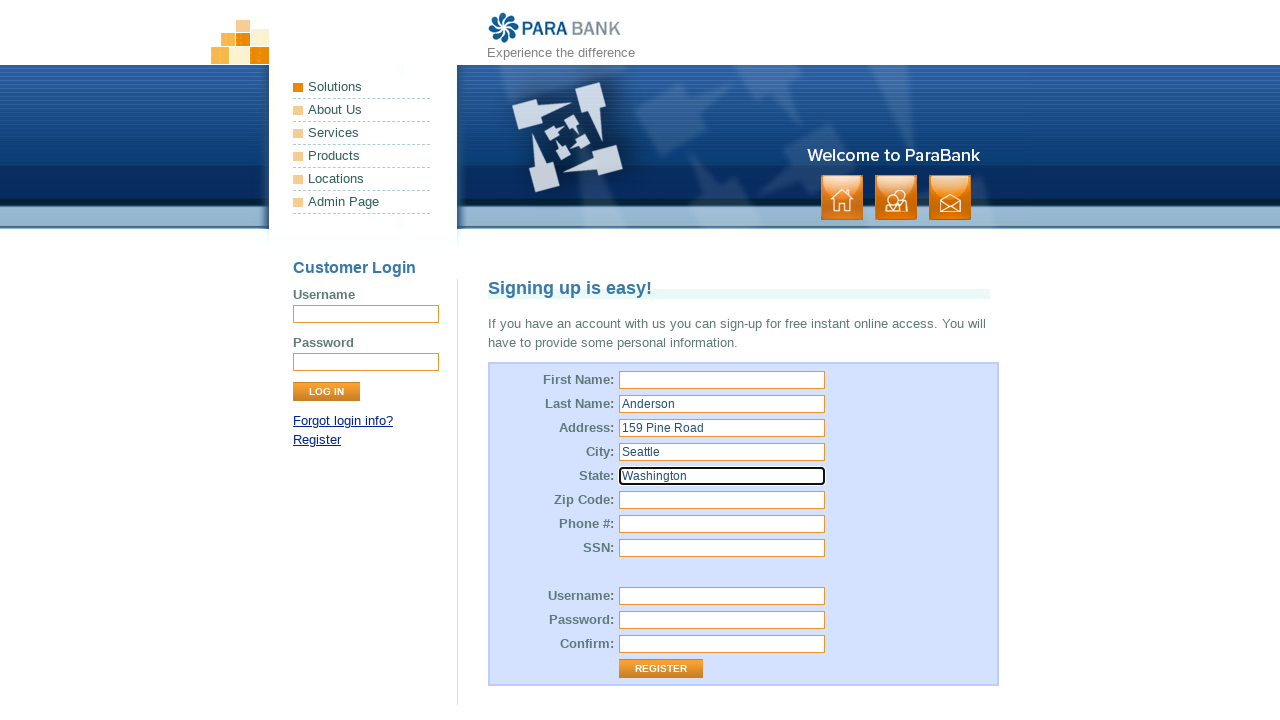

Filled zip code field with '98101' on input[name="customer.address.zipCode"]
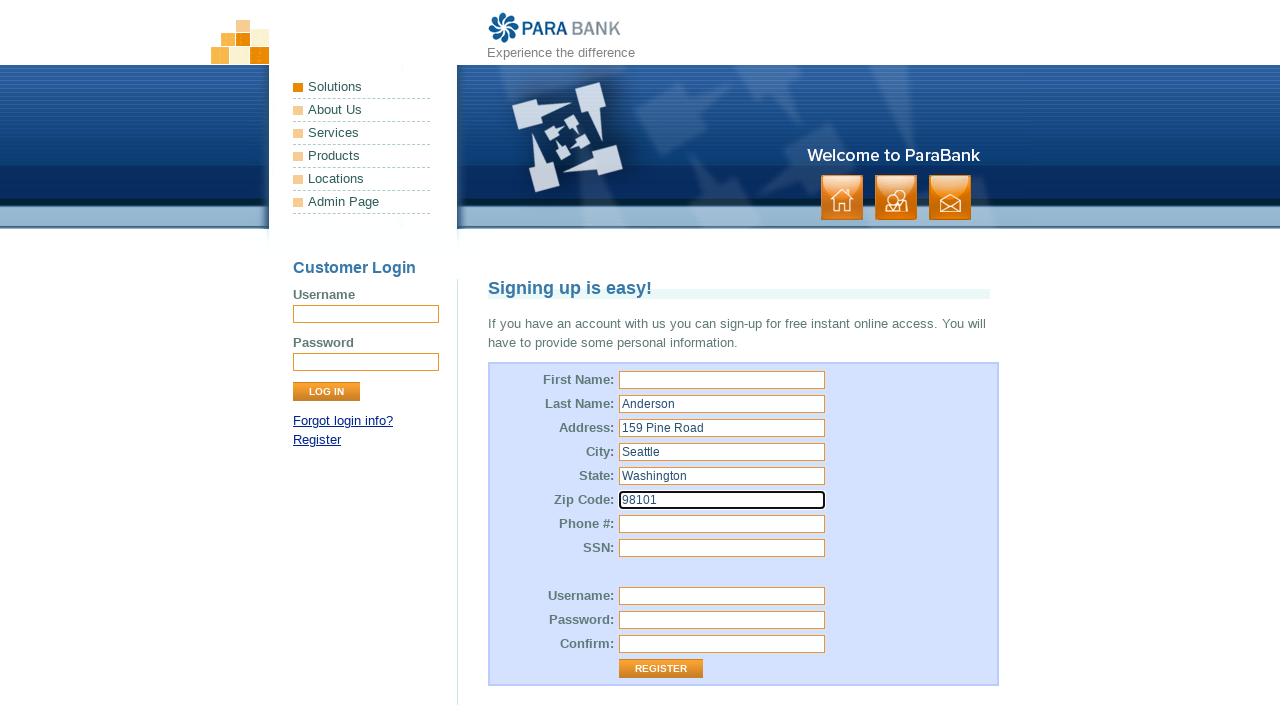

Filled phone number field with '206-555-0173' on input[name="customer.phoneNumber"]
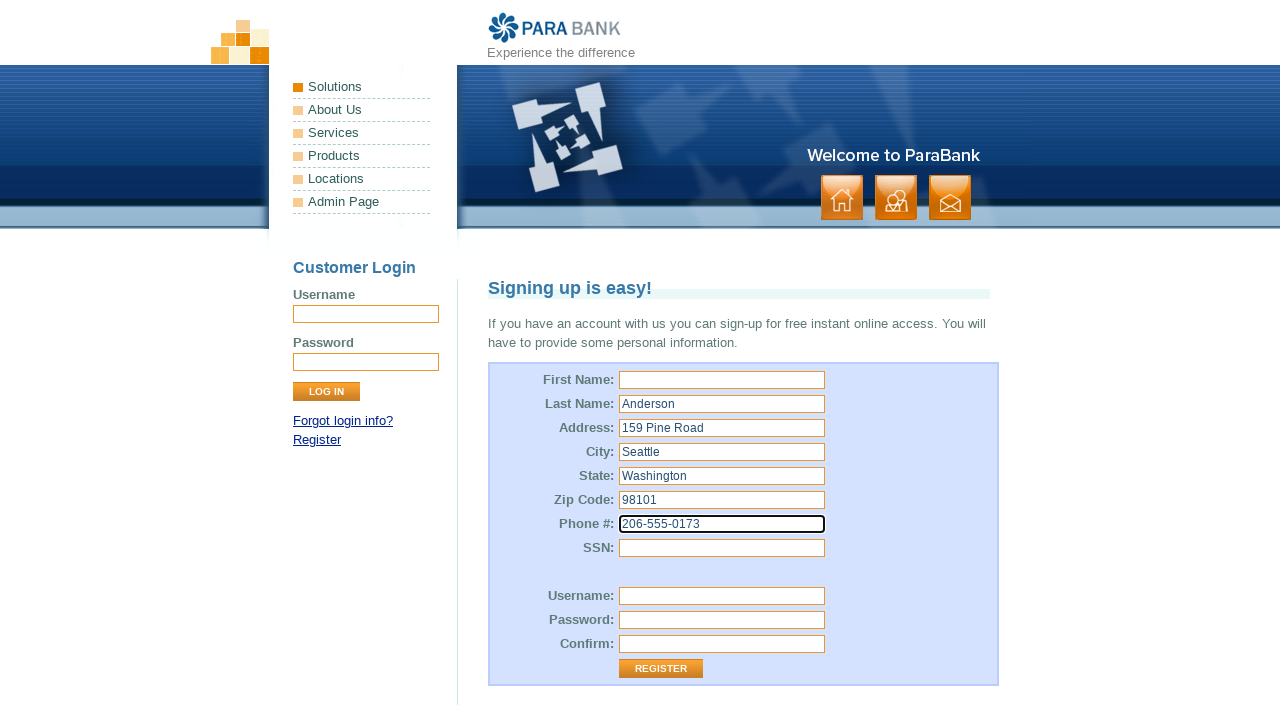

Filled SSN field with '574839261' on input[name="customer.ssn"]
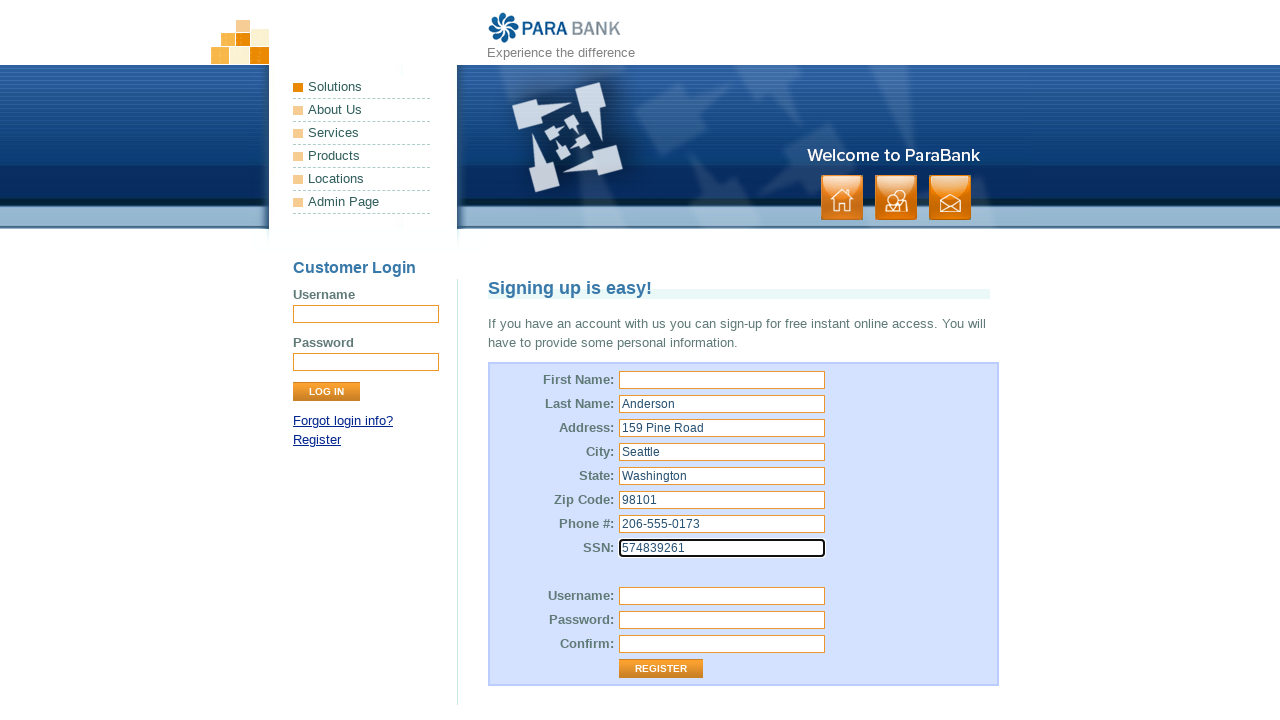

Filled username field with 'noname_user_5k8m' on input[id='customer.username']
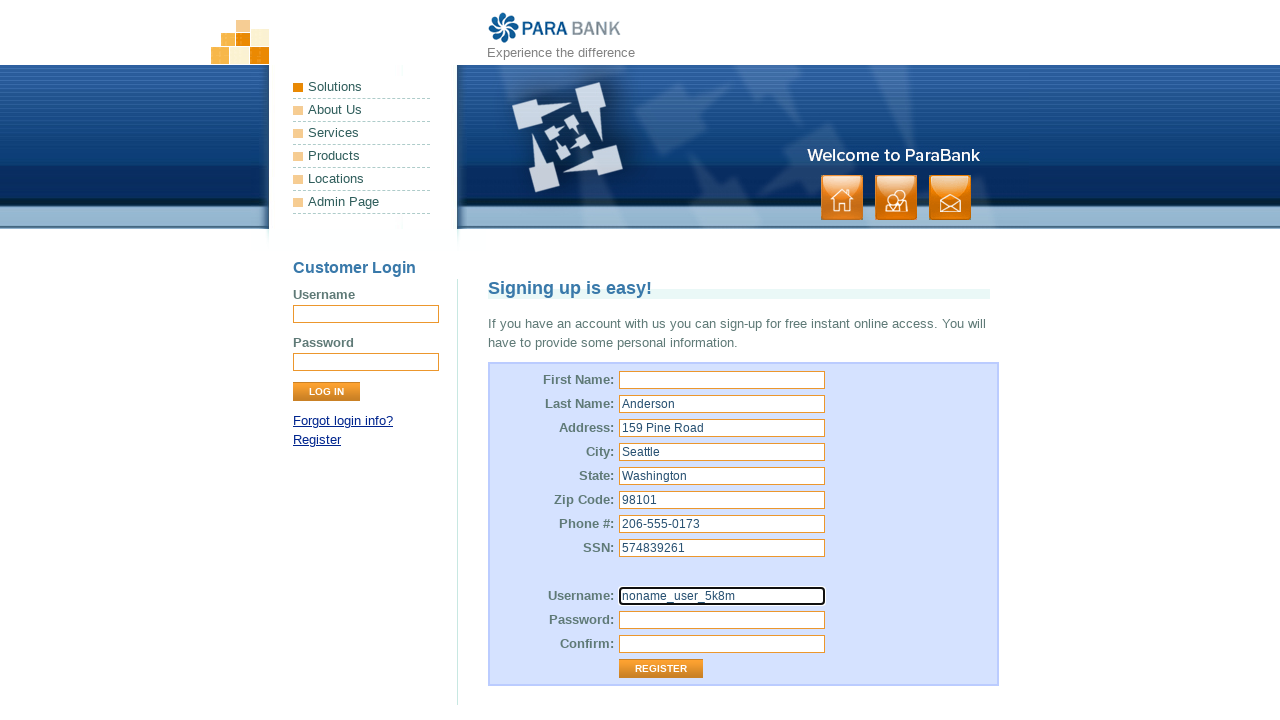

Filled password field on input[id='customer.password']
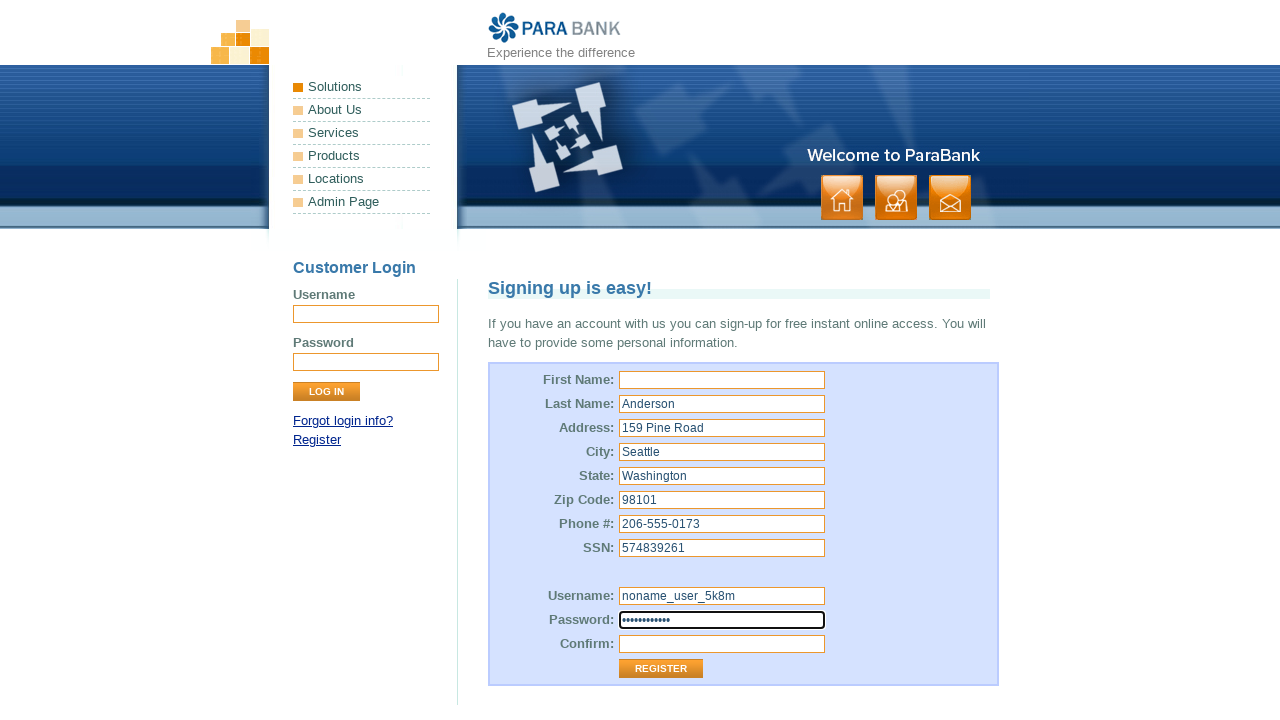

Filled repeated password field on input[id='repeatedPassword']
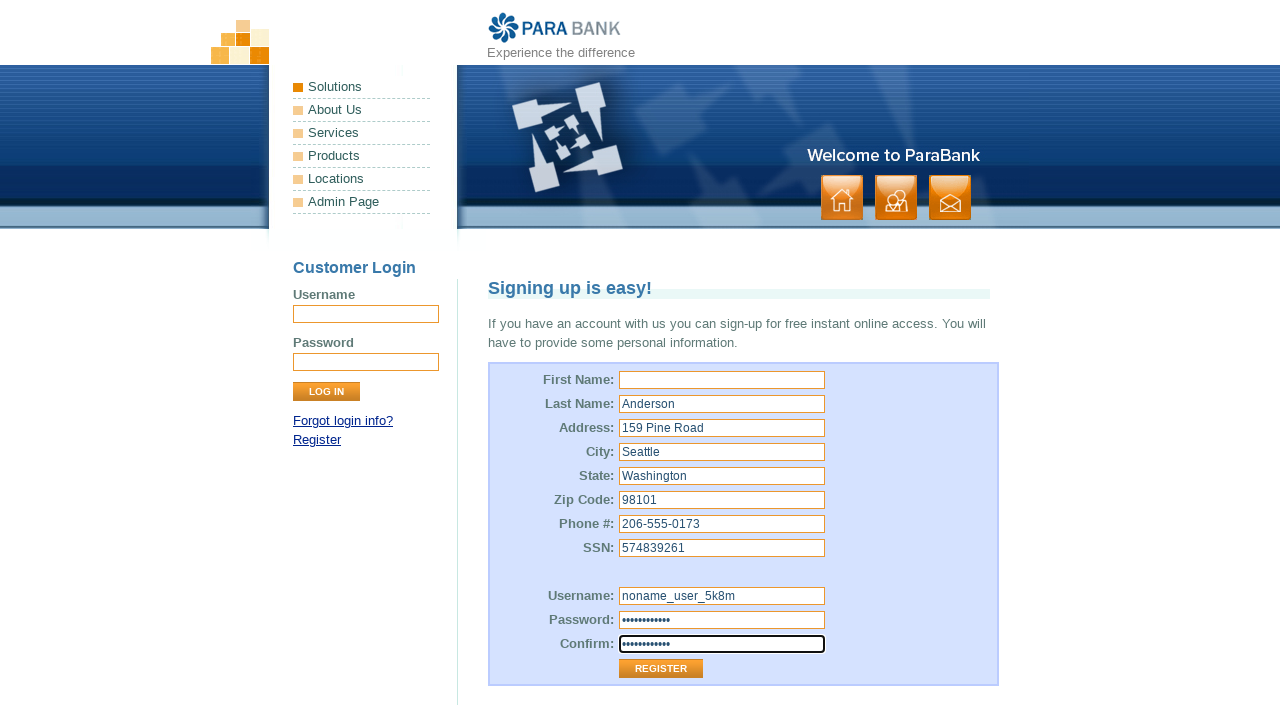

Clicked Register button to submit form at (661, 669) on input[value='Register']
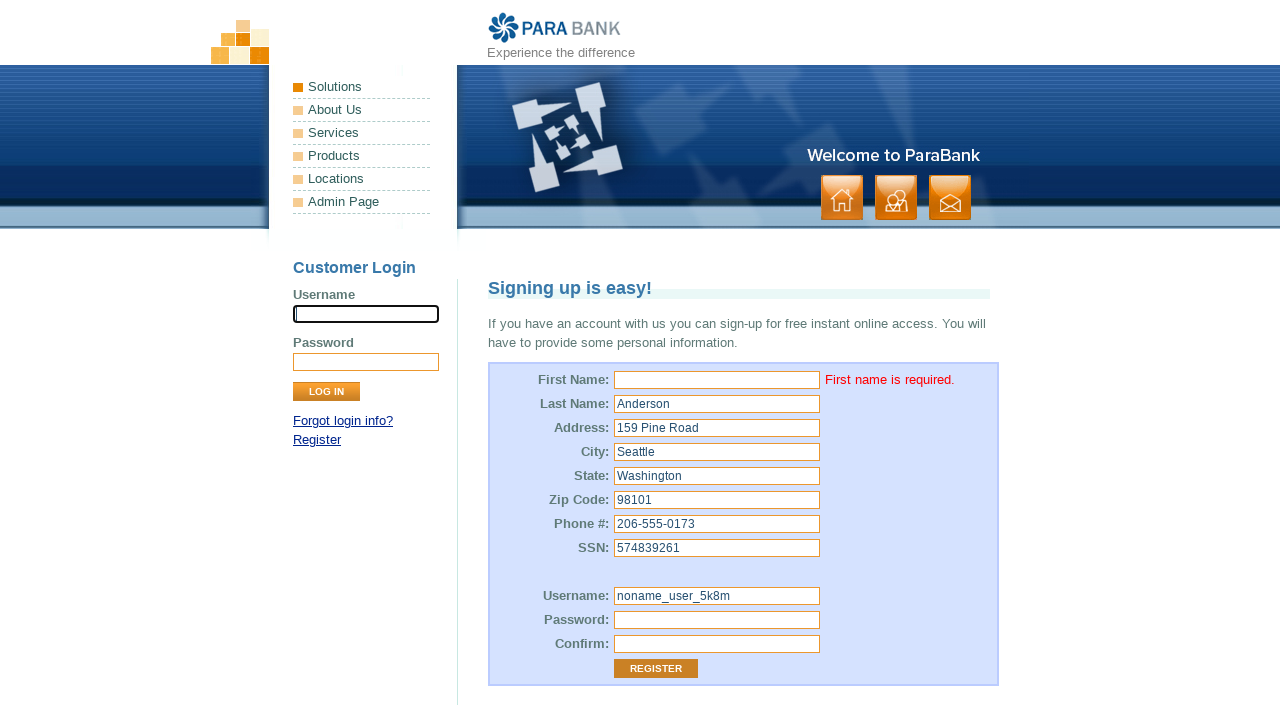

Located error message element
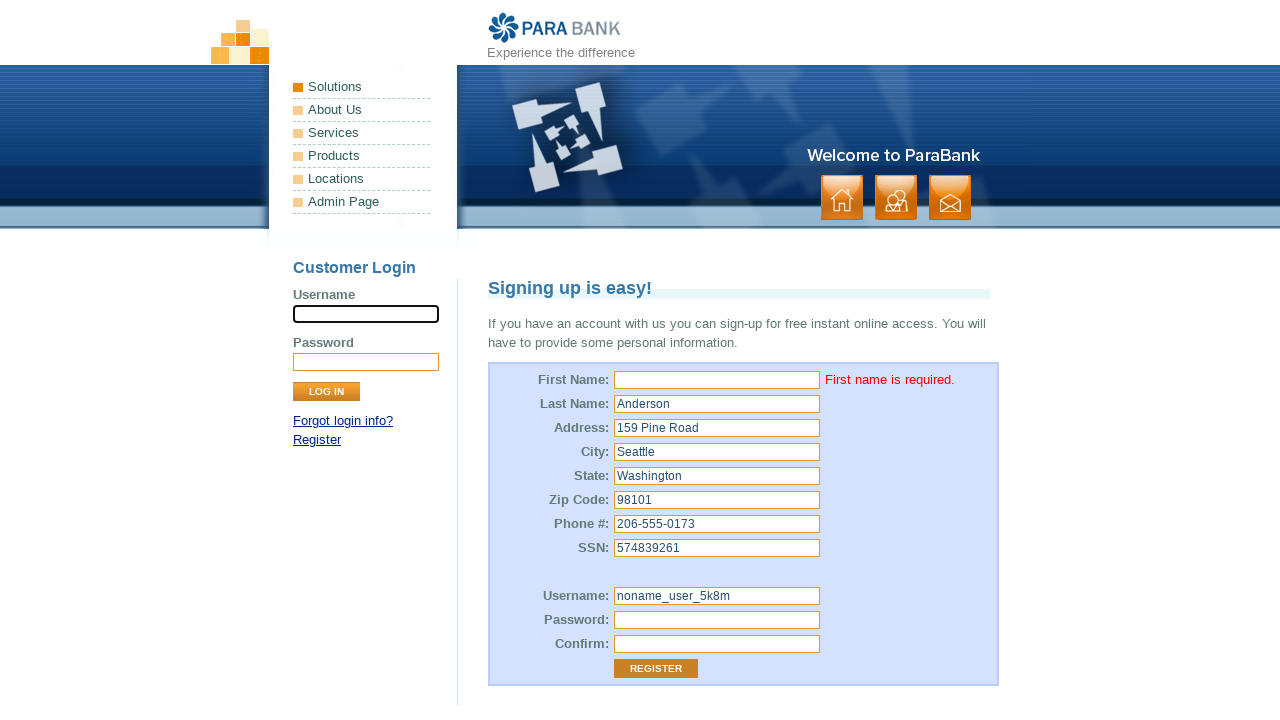

Error message for missing first name is visible
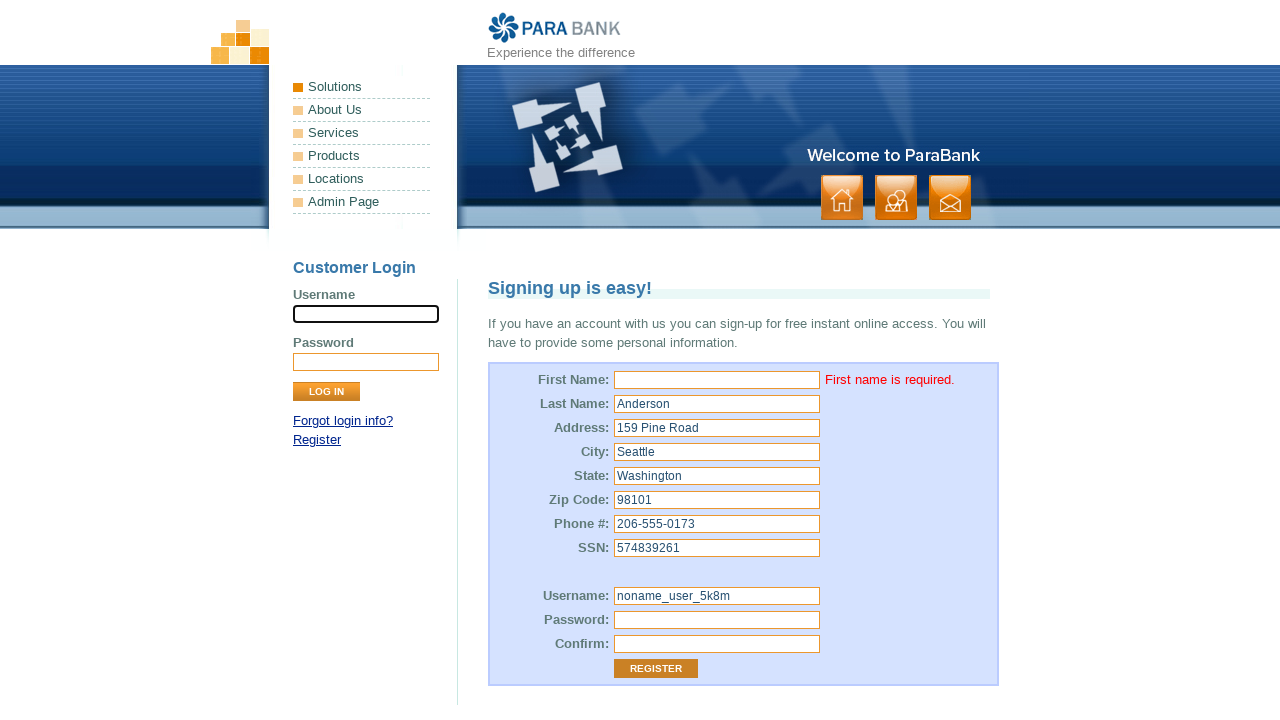

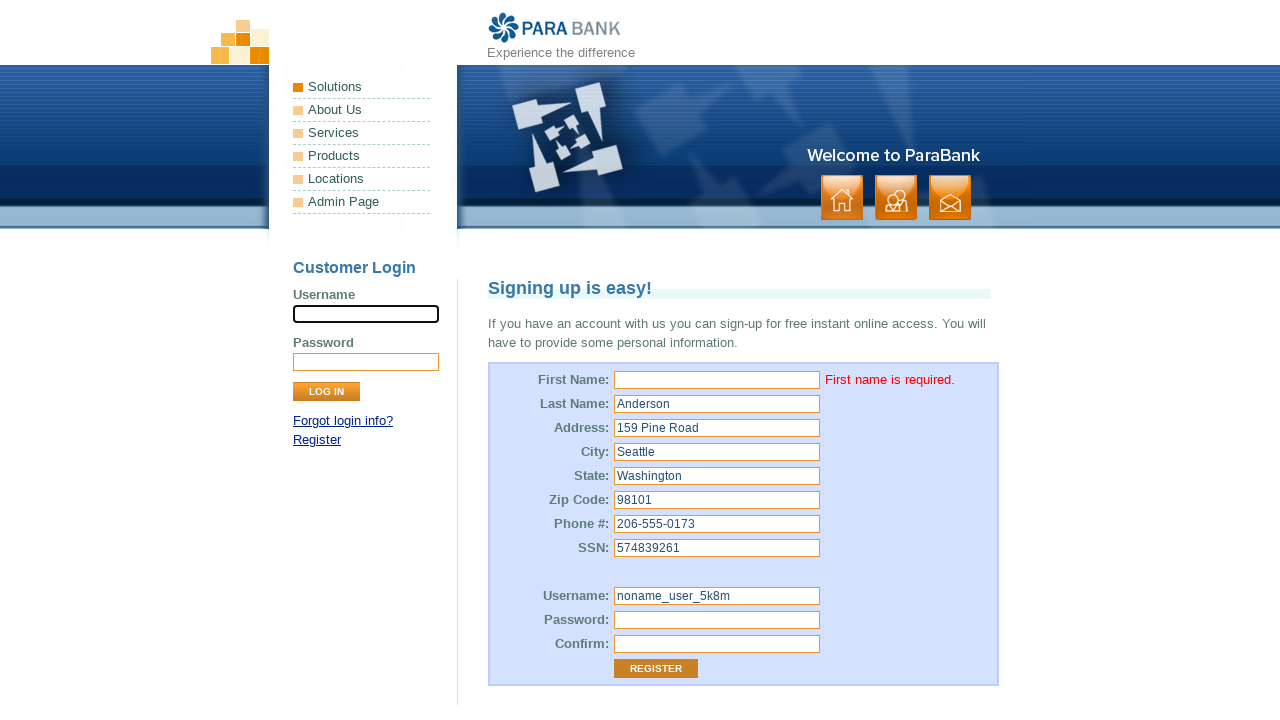